Navigates to a Maxi.ca product search page with a barcode/product code query and verifies that search result elements are displayed.

Starting URL: https://www.maxi.ca/fr/search?search-bar=06148301475

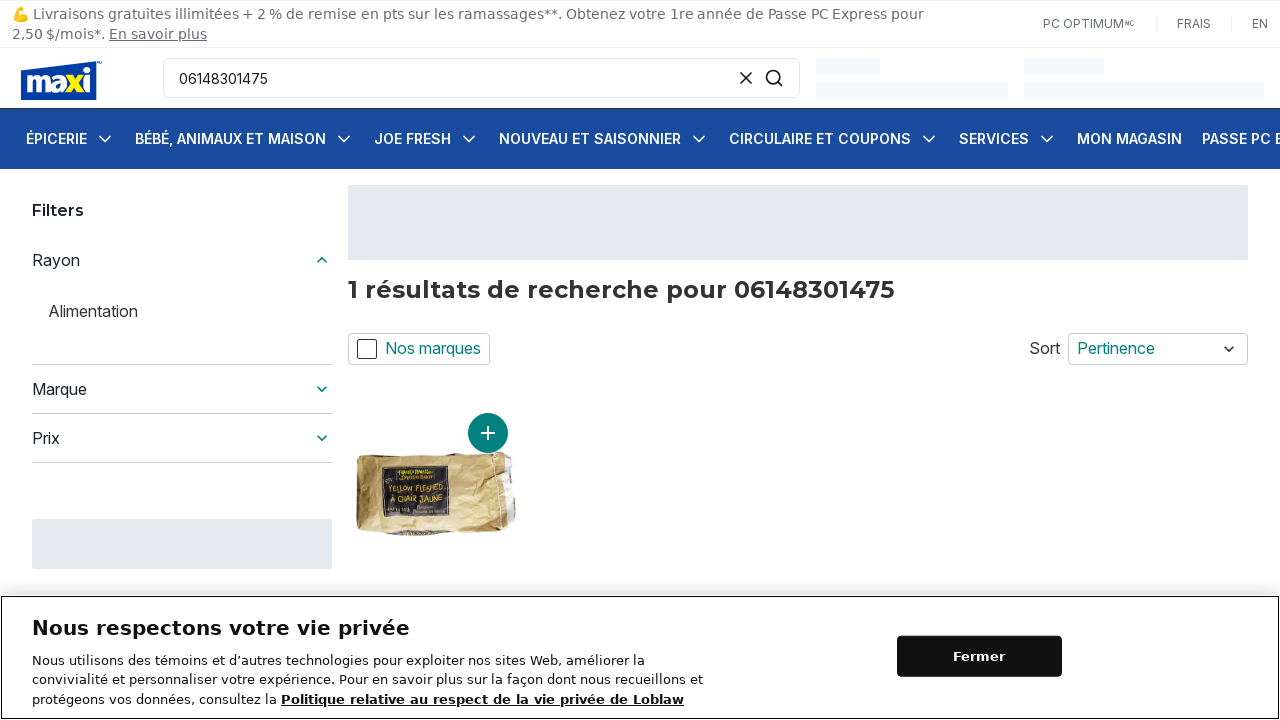

Waited for search result product link element to load
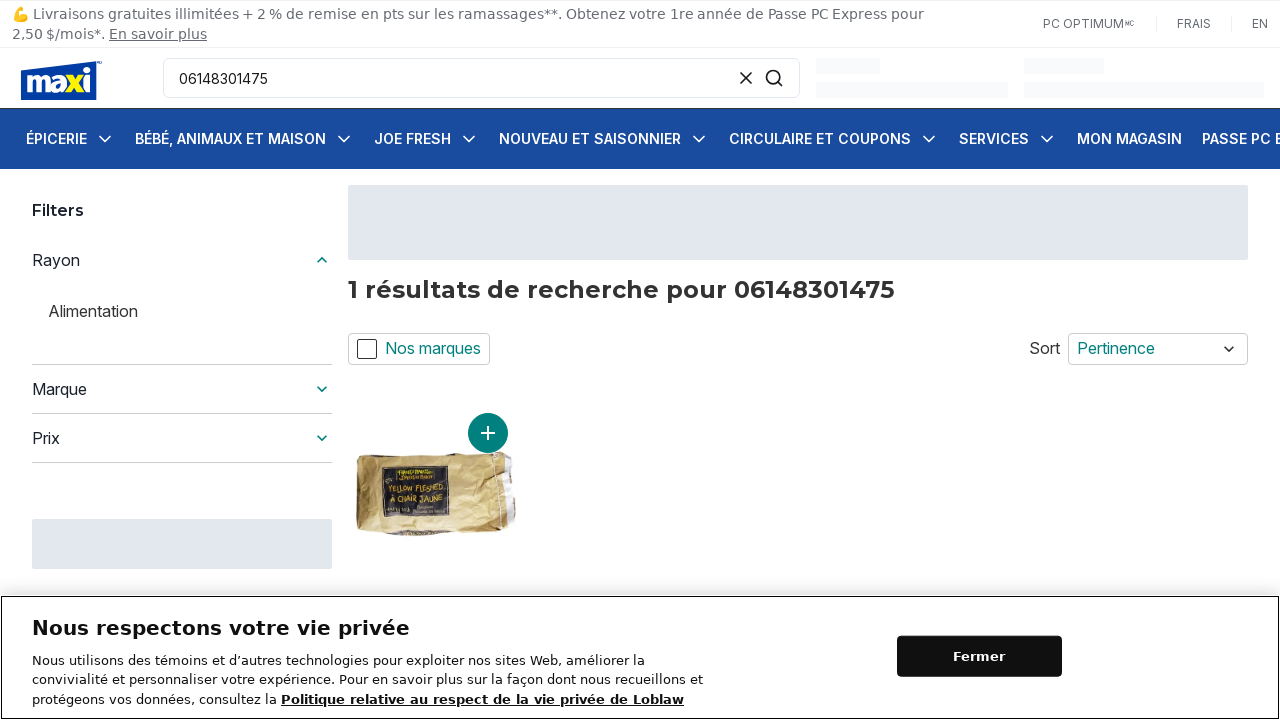

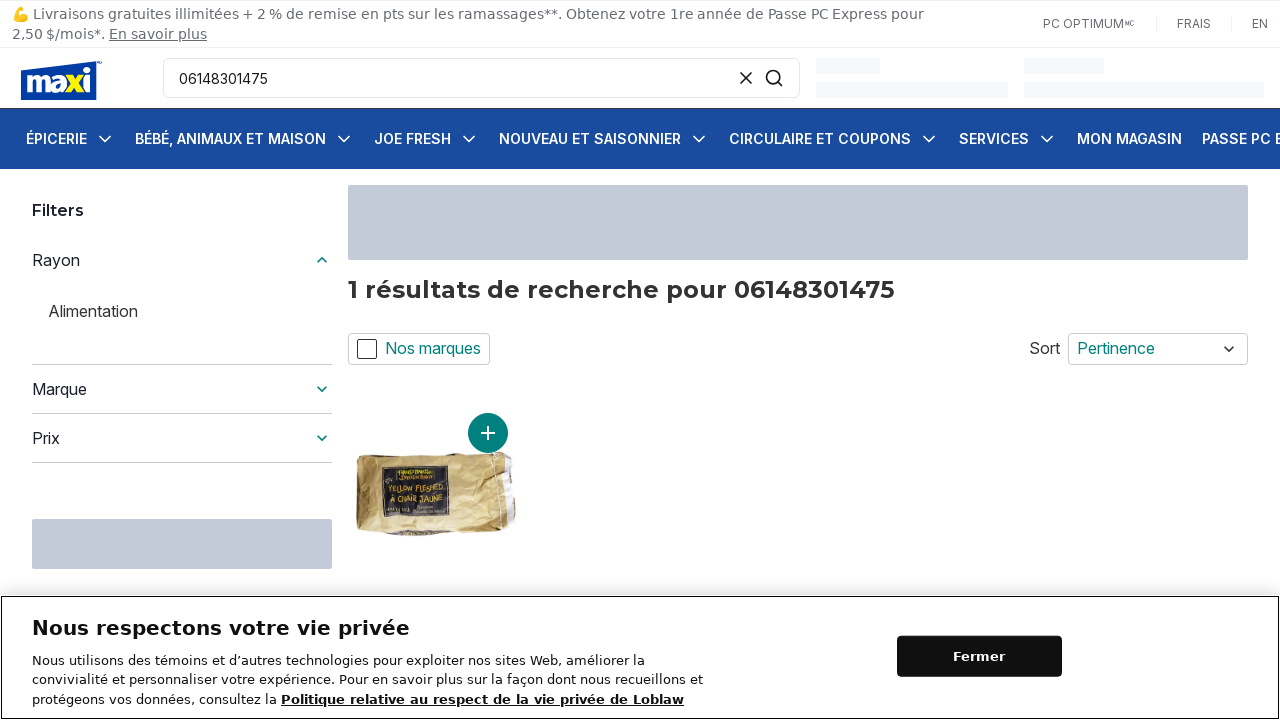